Tests reading a dynamic value from the page and entering it into a textbox, verifying the correct value was captured and entered

Starting URL: https://interaction-playground.pages.dev/forms

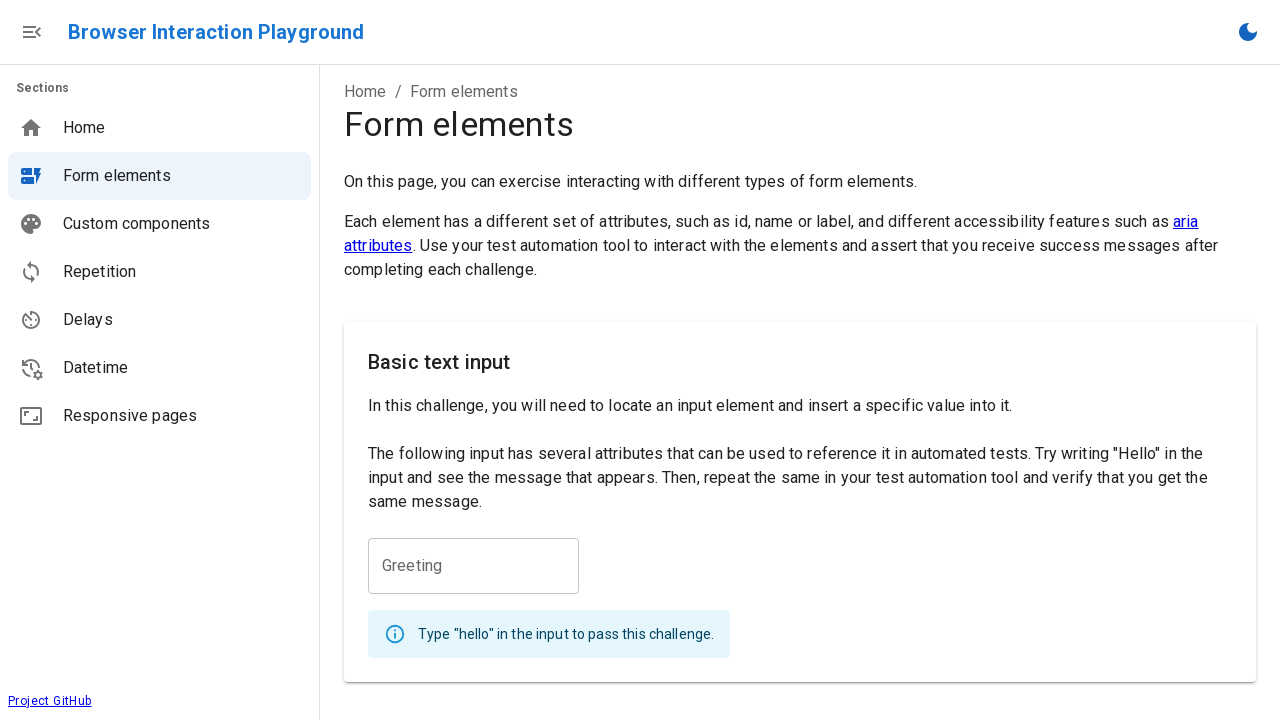

Clicked on text showing the value to enter at (493, 392) on internal:text="The value to enter is"i
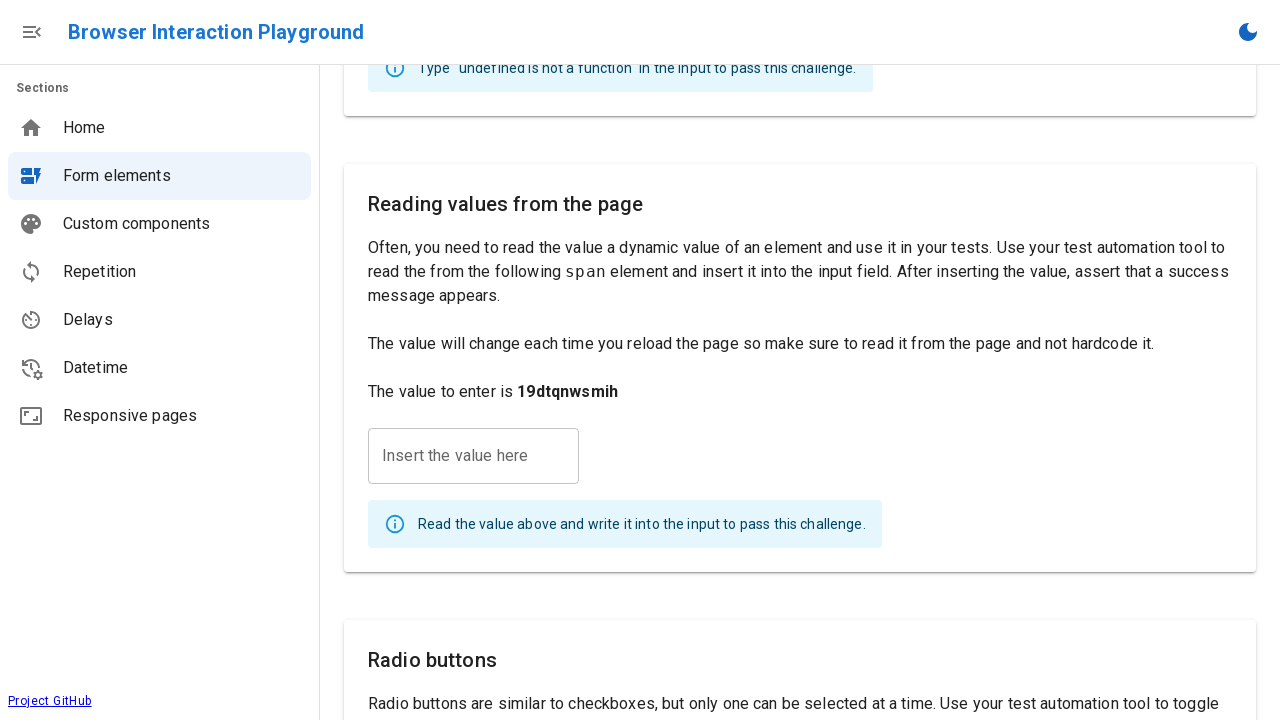

Clicked on the target textbox at (474, 456) on internal:role=textbox[name="Insert the value here"i]
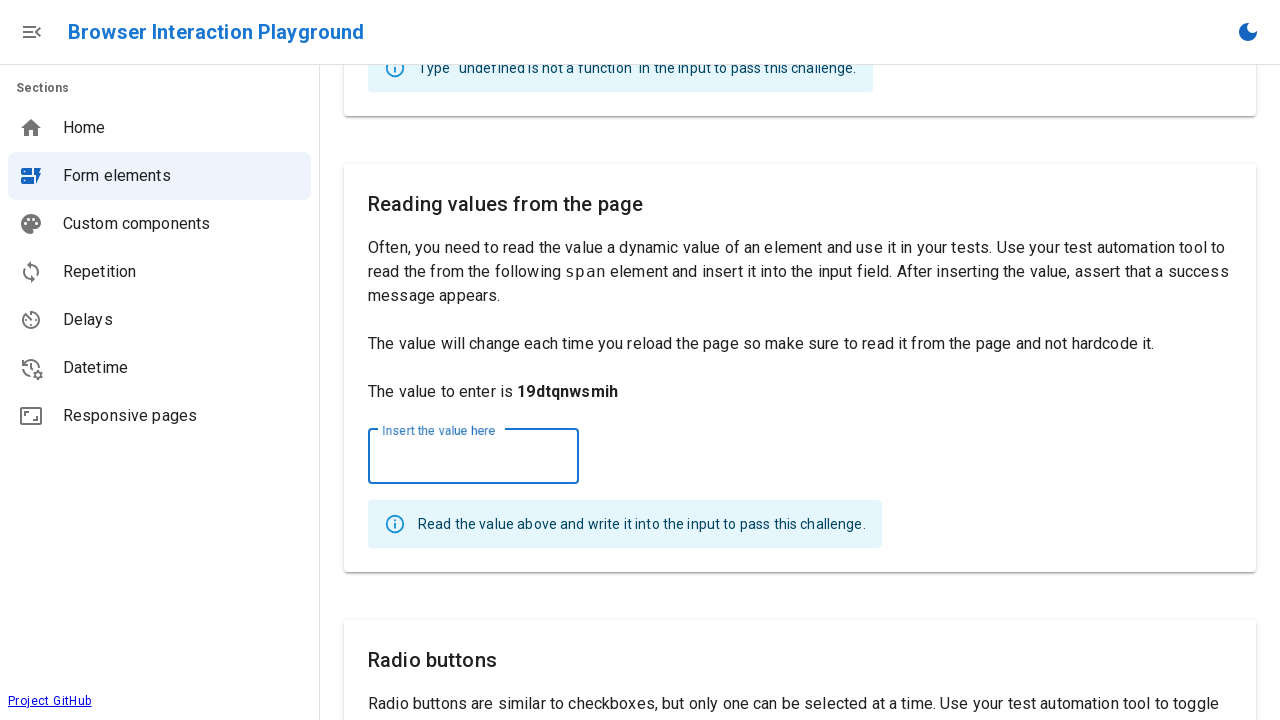

Read dynamic value from page: '19dtqnwsmih'
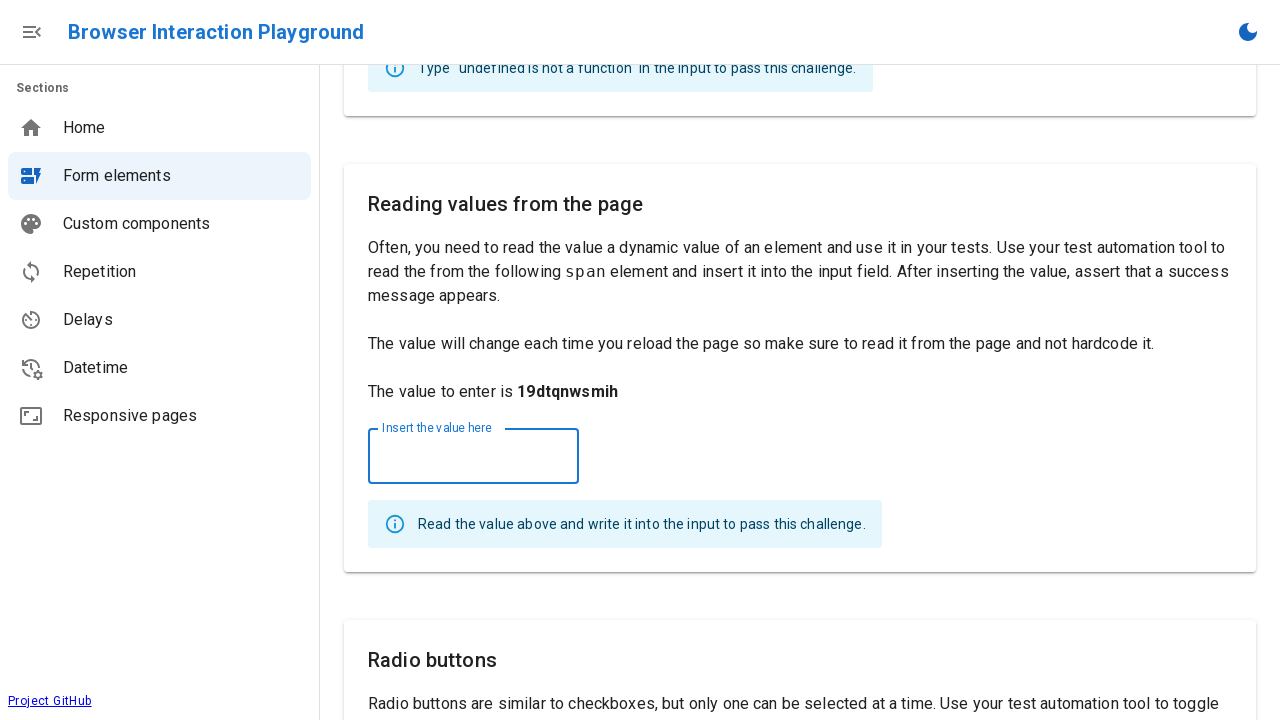

Filled textbox with dynamic value: '19dtqnwsmih' on internal:role=textbox[name="Insert the value here"i]
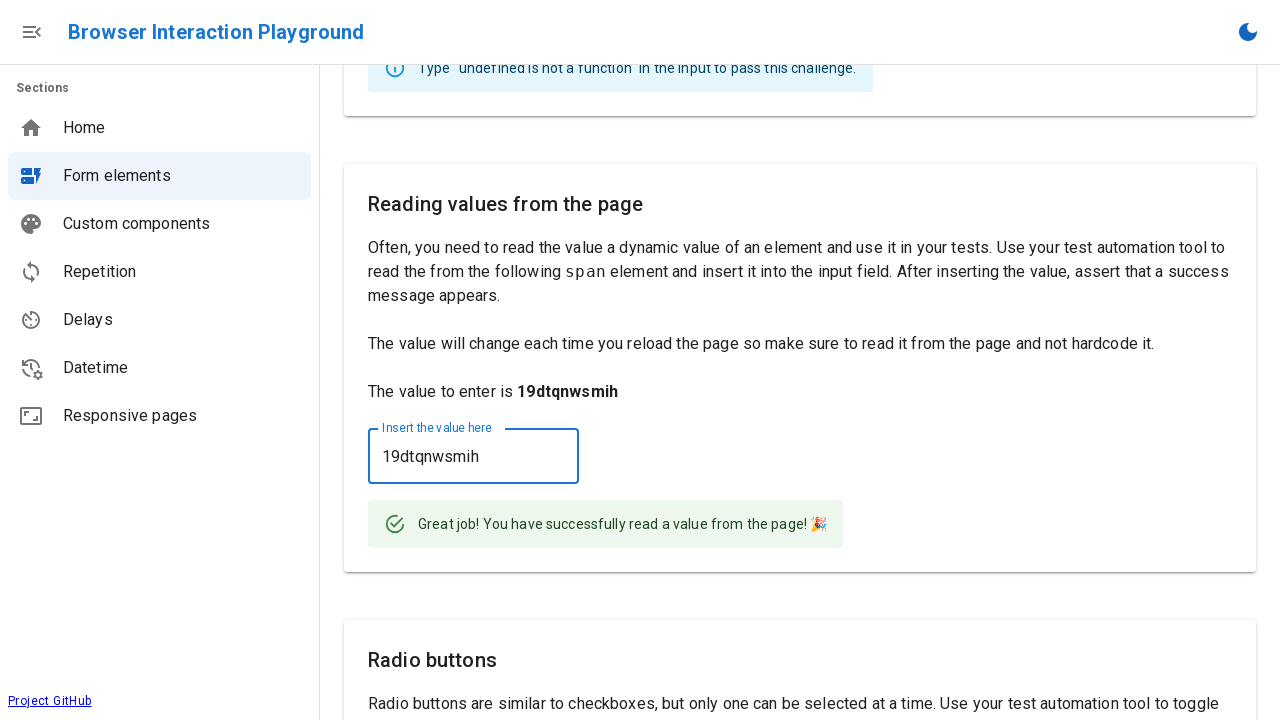

Clicked on success message to verify at (623, 524) on internal:text="Great job! You have"i
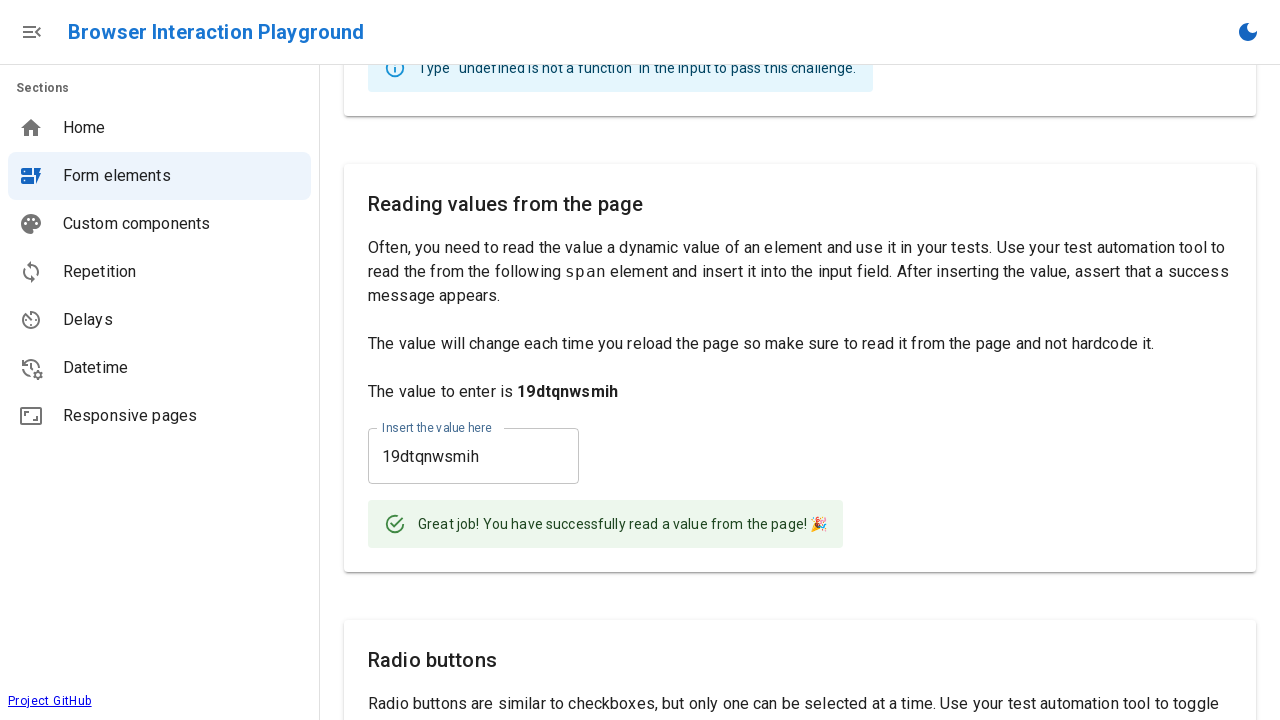

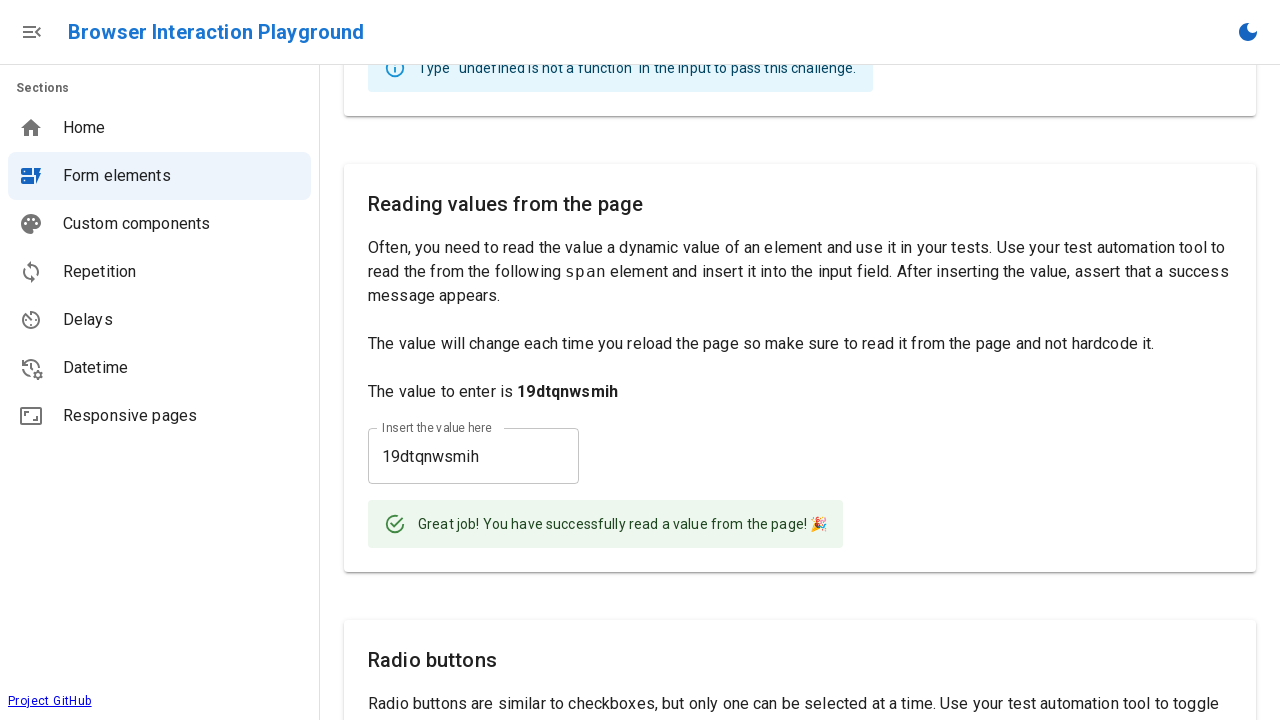